Navigates to wisequarter.com and verifies the page loads by checking the title contains "Wise"

Starting URL: https://www.wisequarter.com

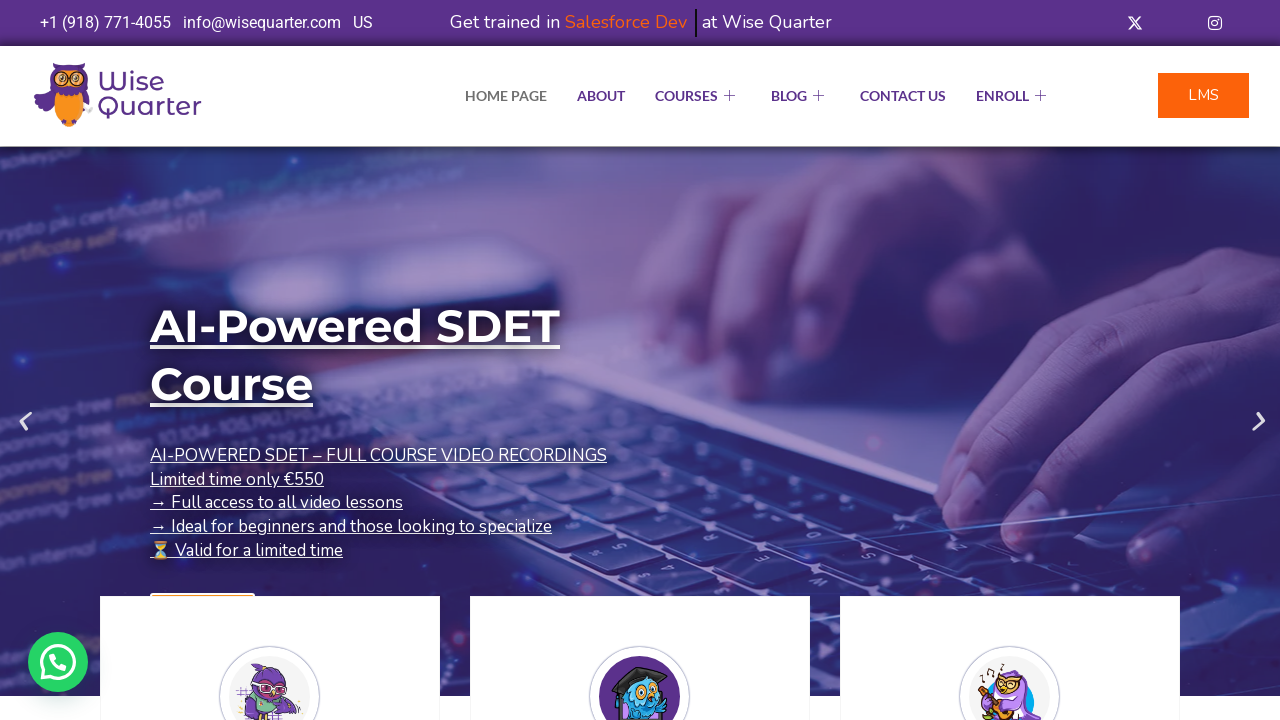

Waited for page to reach domcontentloaded state
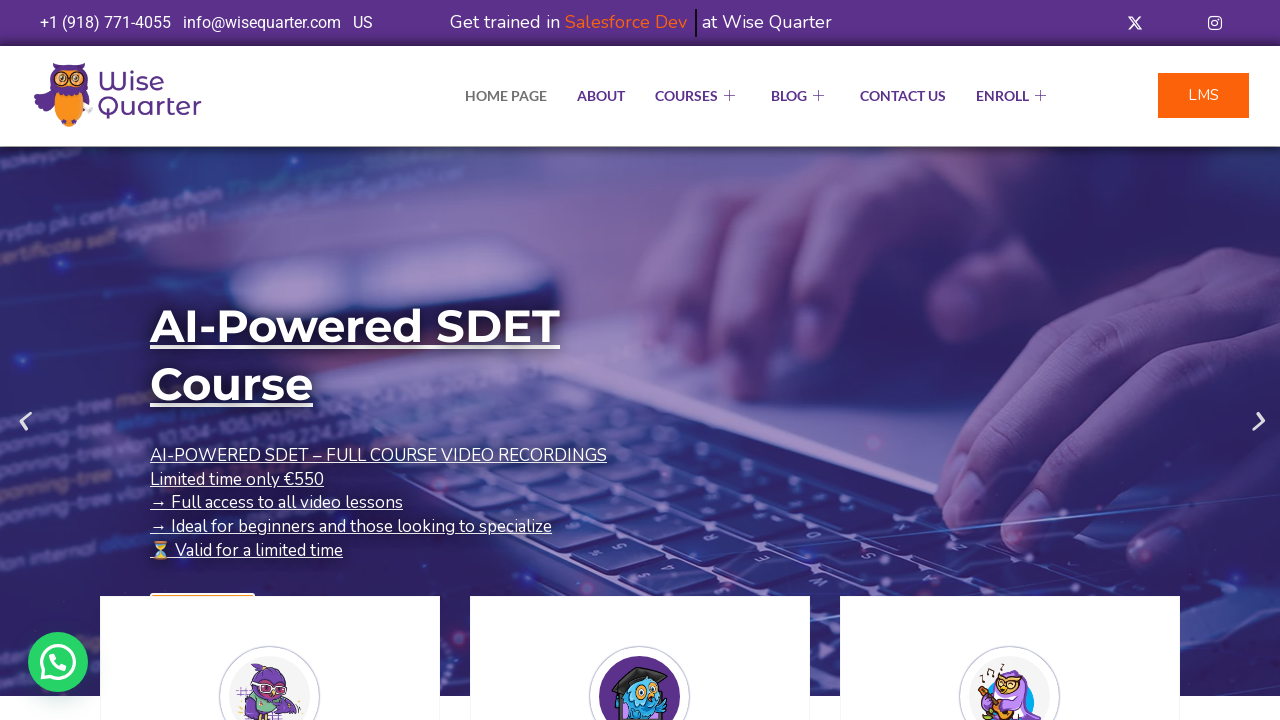

Retrieved page title: 'IT Bootcamp Courses, Online Classes - Wise Quarter Course'
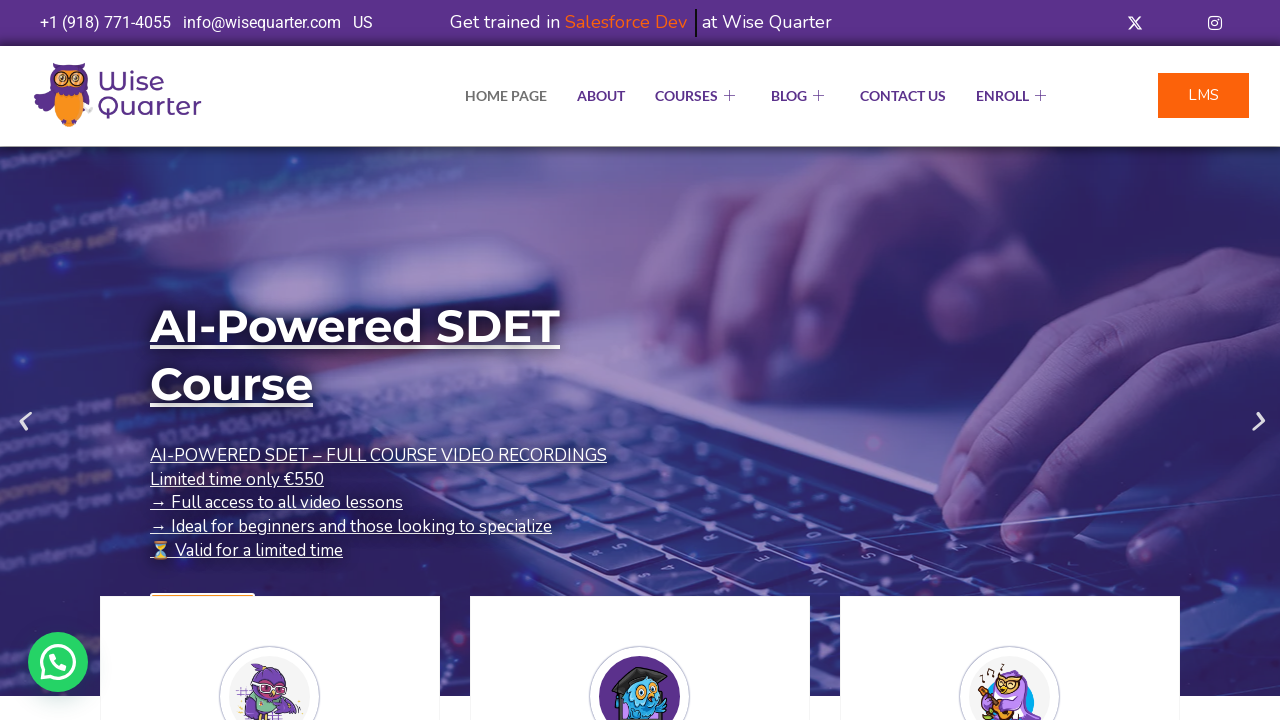

Verified page title contains 'Wise'
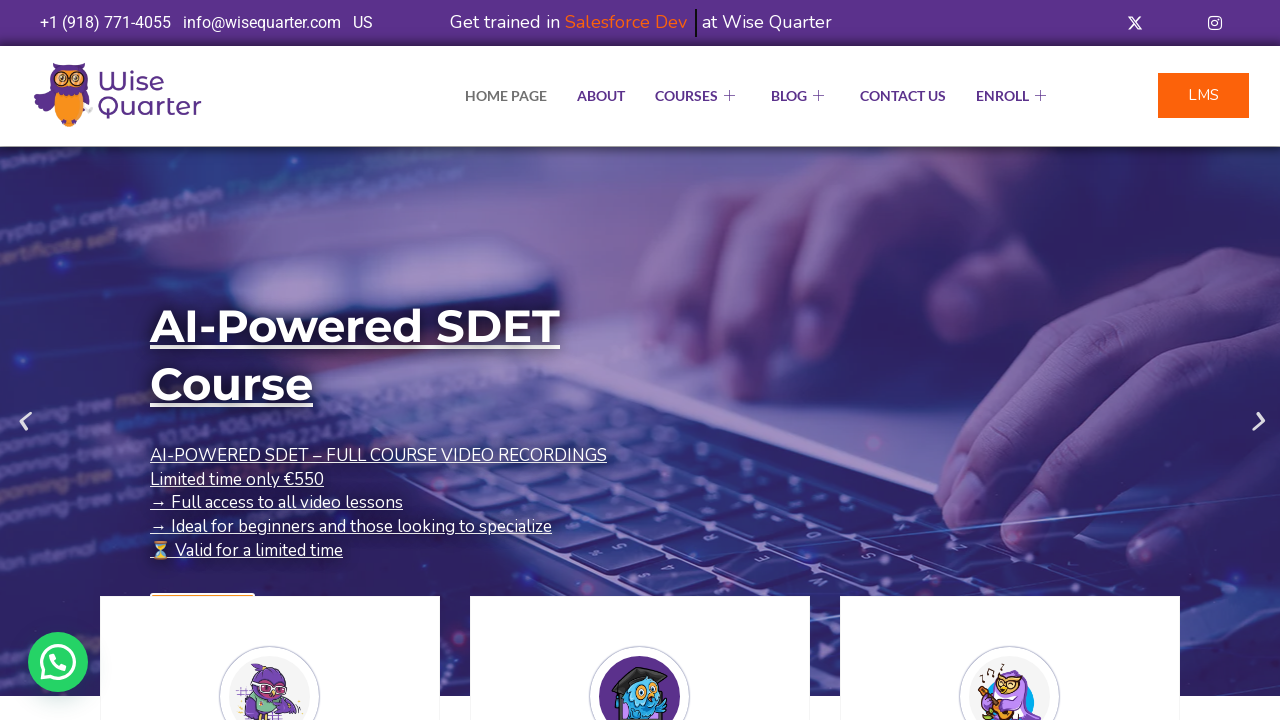

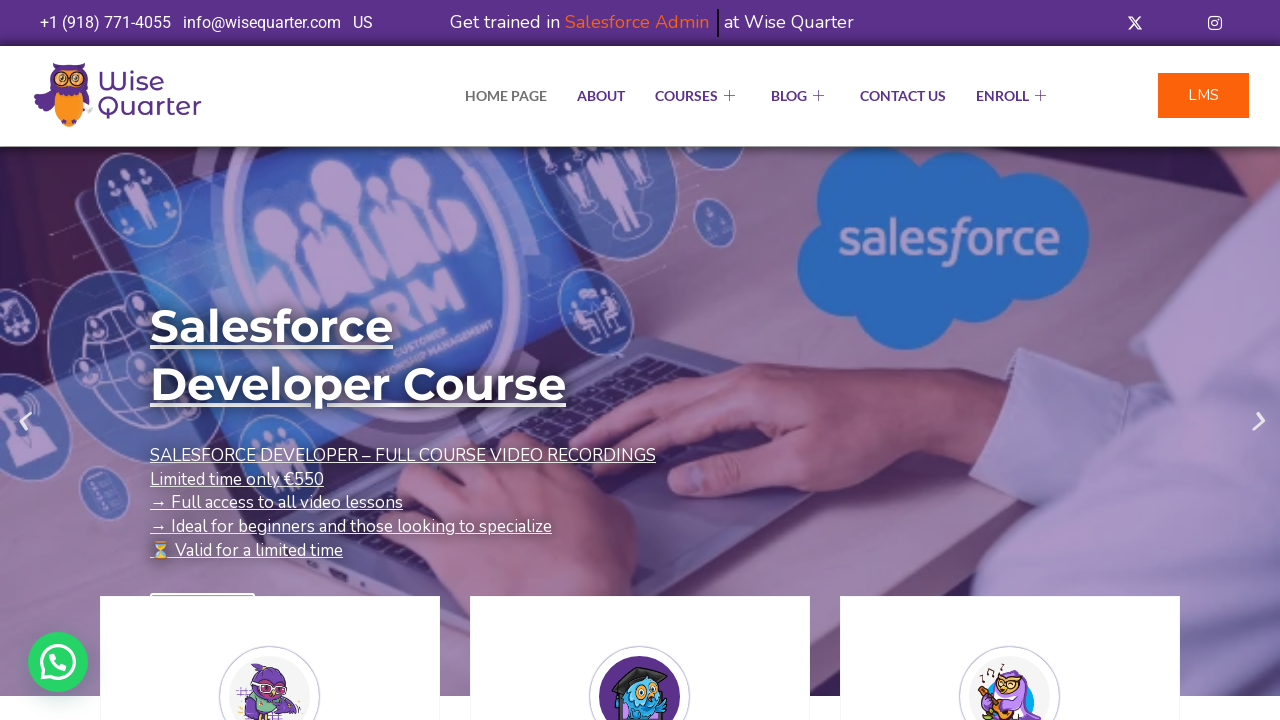